Tests page title verification and login button functionality on anhtester.com, including navigation to login page and verification of login page header

Starting URL: https://anhtester.com

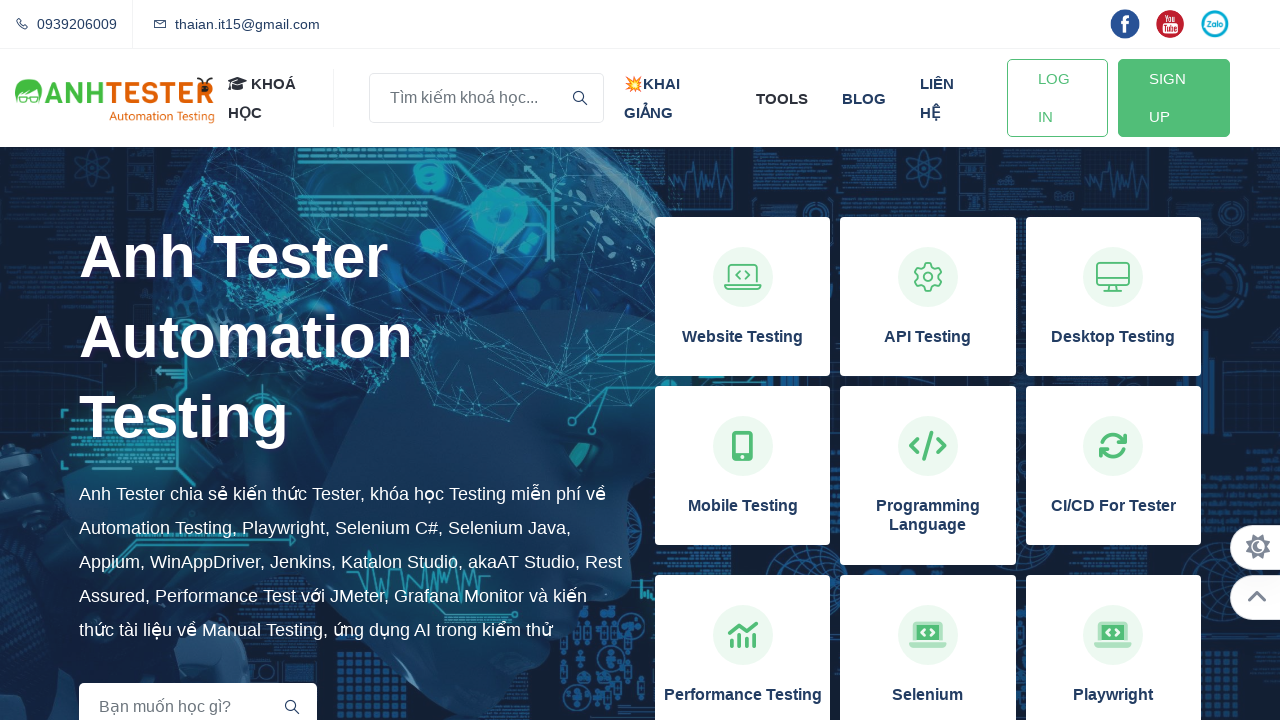

Clicked login button at (1057, 98) on xpath=//a[@id='btn-login']
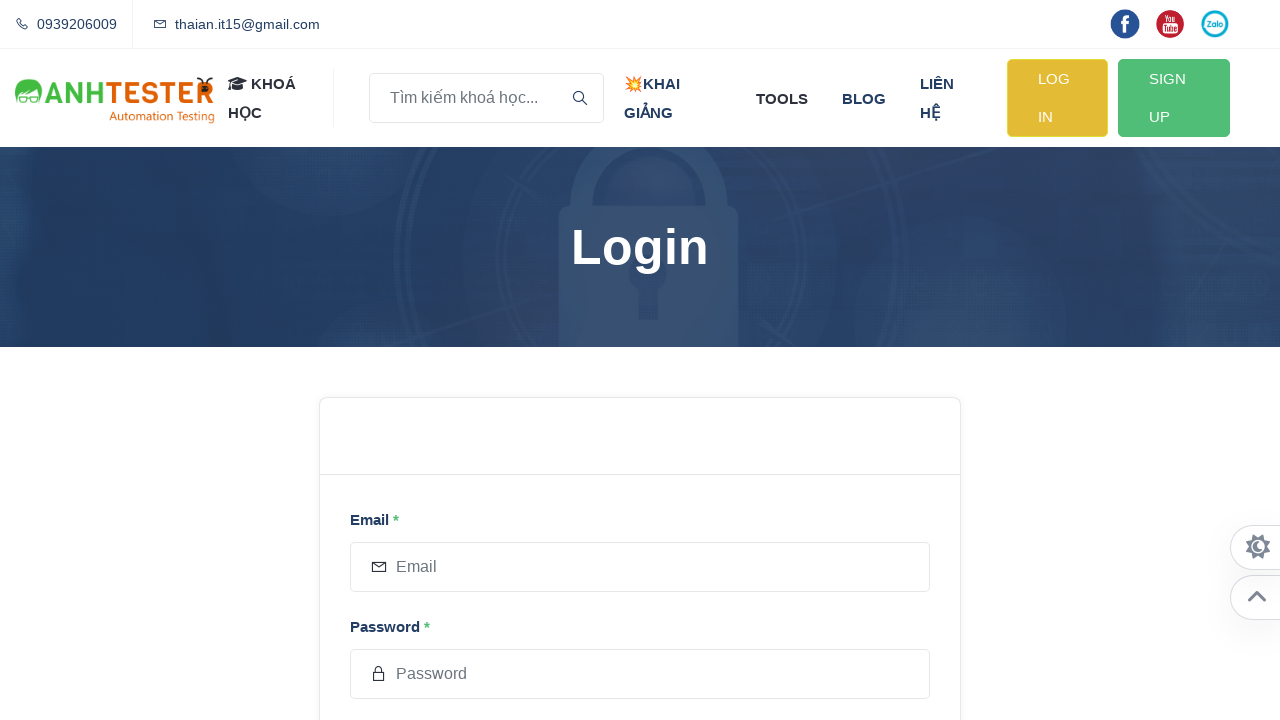

Login page loaded and verified header 'Login' is present
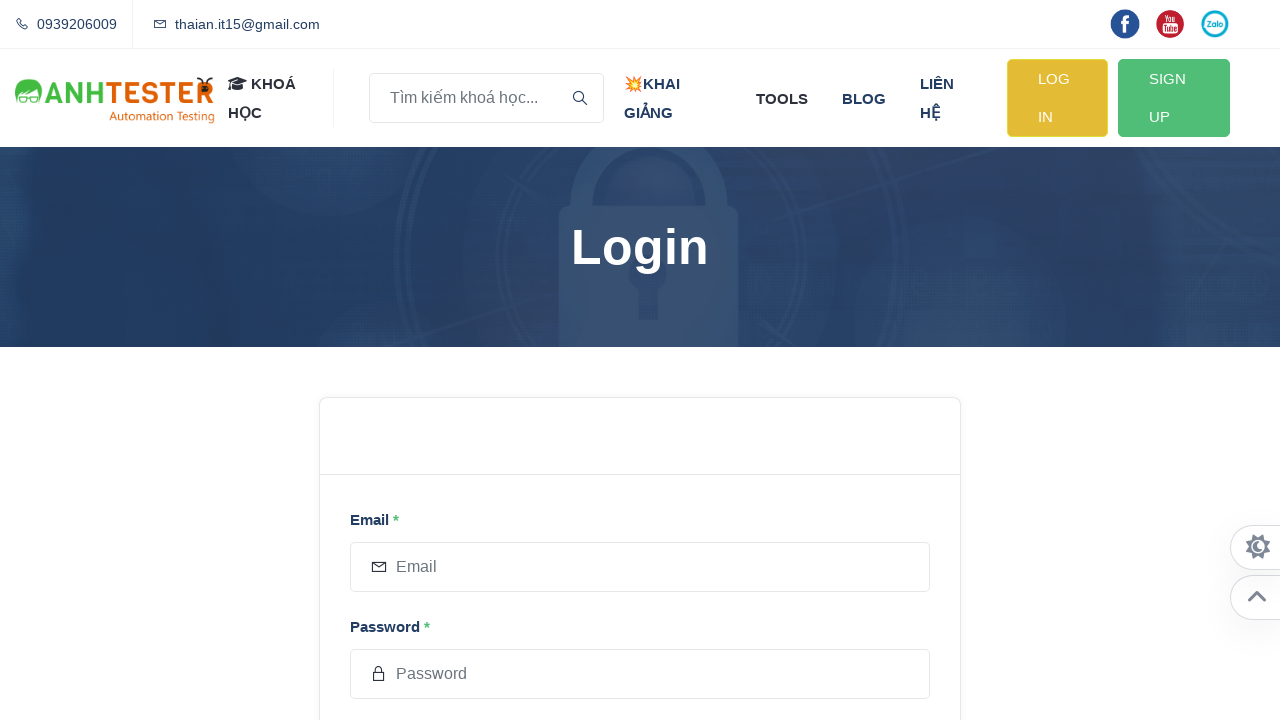

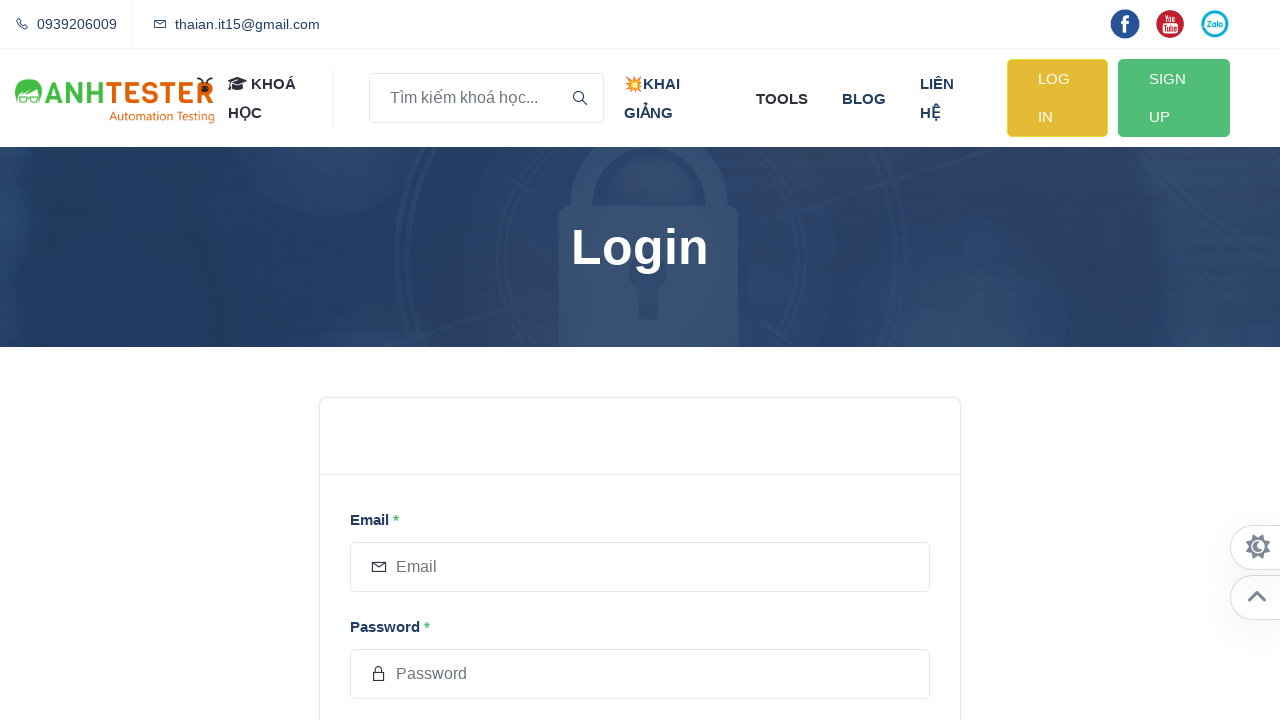